Tests the comment textarea functionality by entering a comment and verifying it was correctly entered

Starting URL: https://saucelabs.com/test/guinea-pig

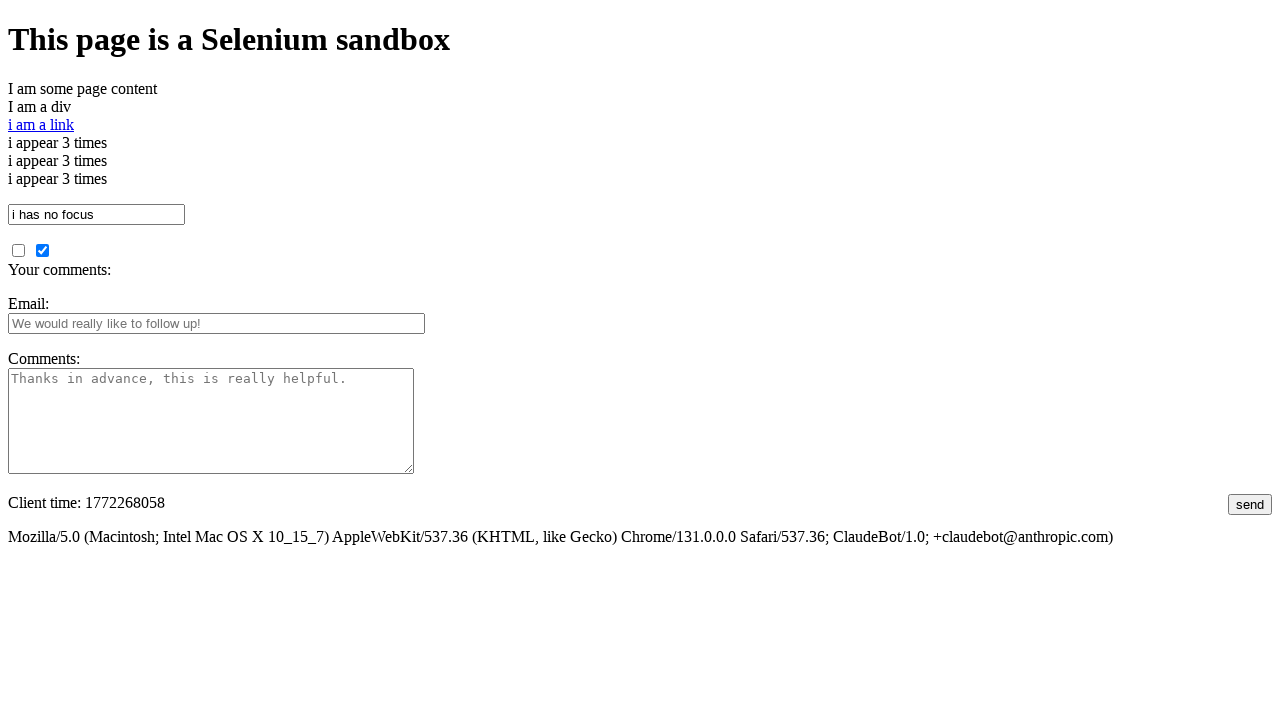

Filled comment textarea with generated UUID text on textarea#comments
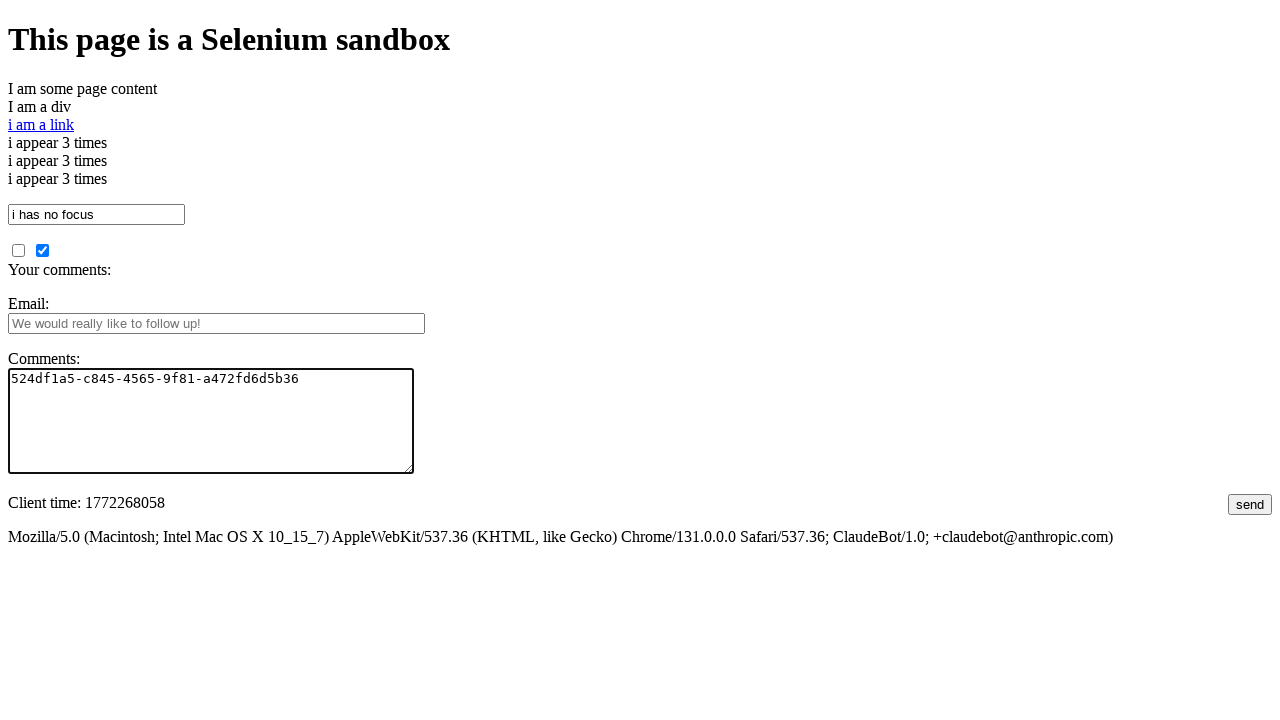

Verified that comment textarea contains the correct text
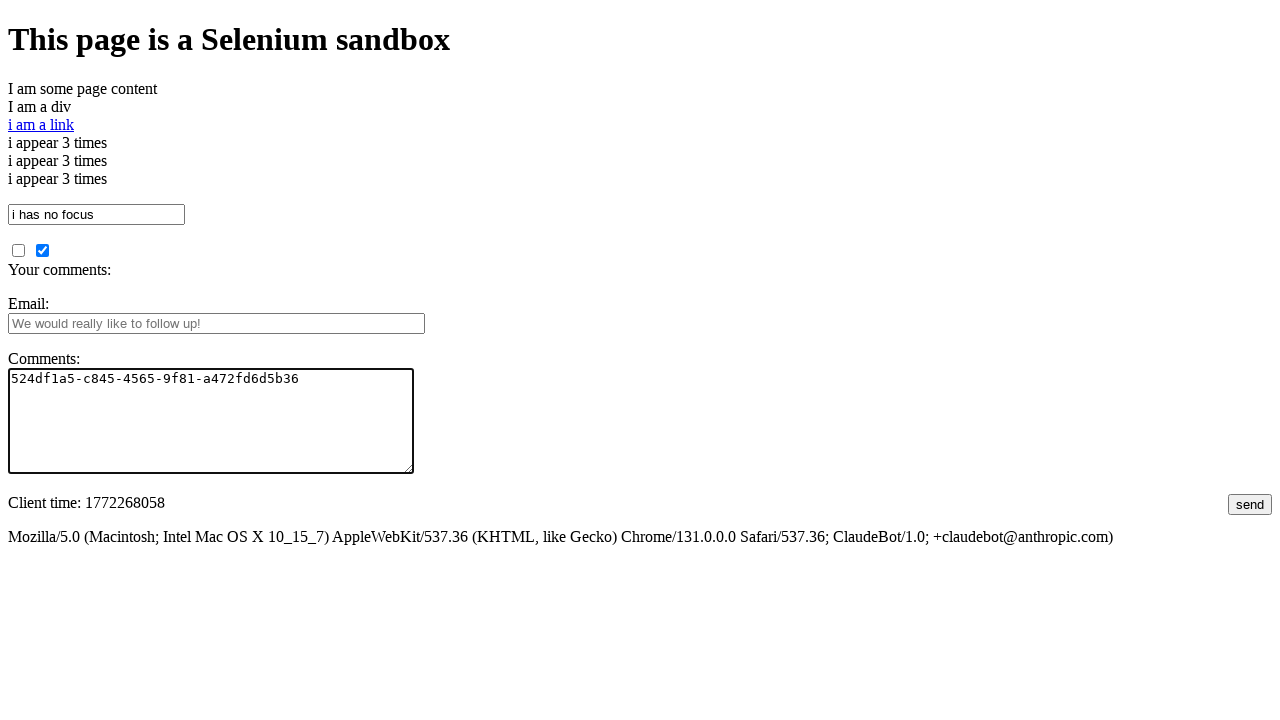

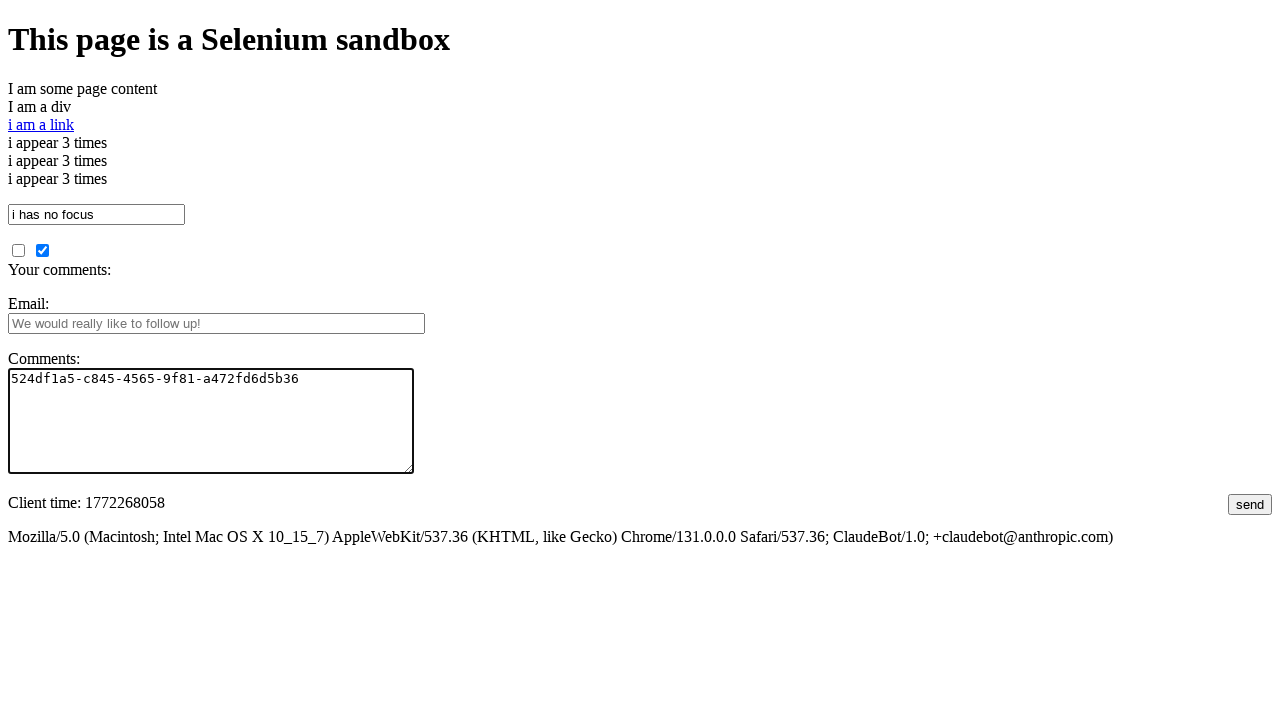